Tests a jQuery combo tree dropdown by clicking on it and selecting "choice 4" from the multi-selection options

Starting URL: https://www.jqueryscript.net/demo/Drop-Down-Combo-Tree/#google_vignette

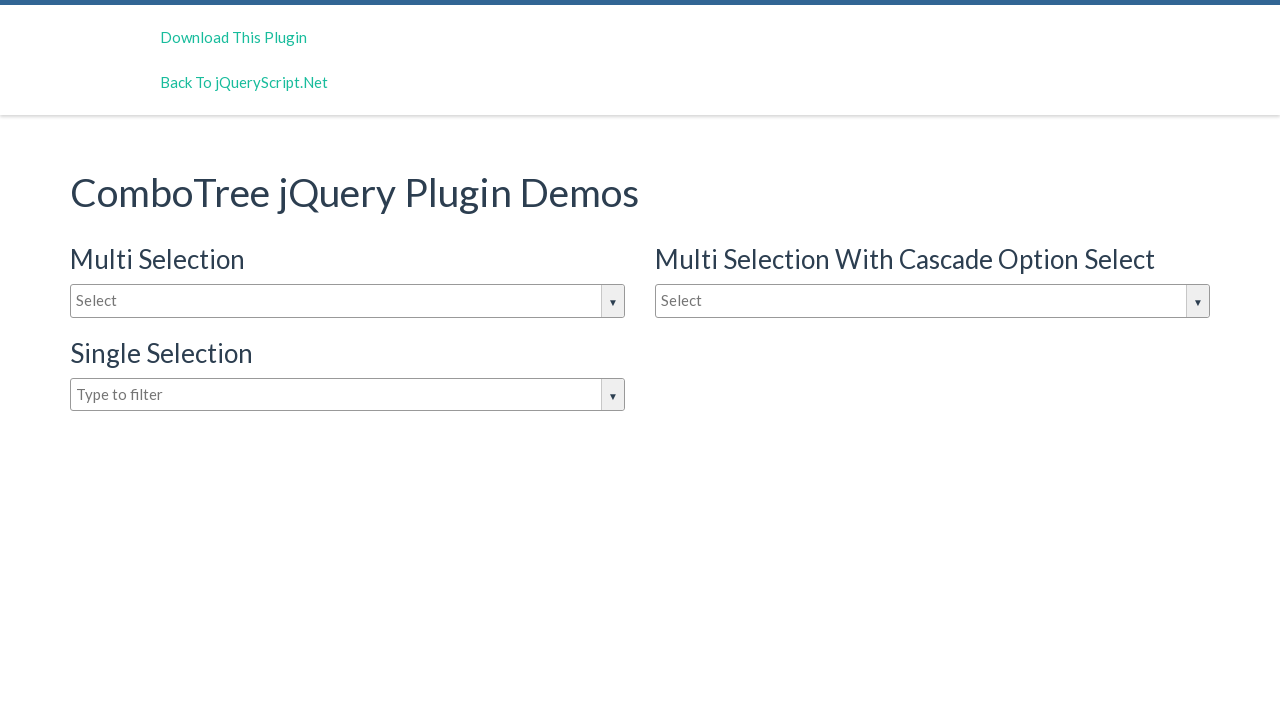

Clicked on the jQuery combo tree dropdown input to open choices at (348, 301) on input#justAnInputBox
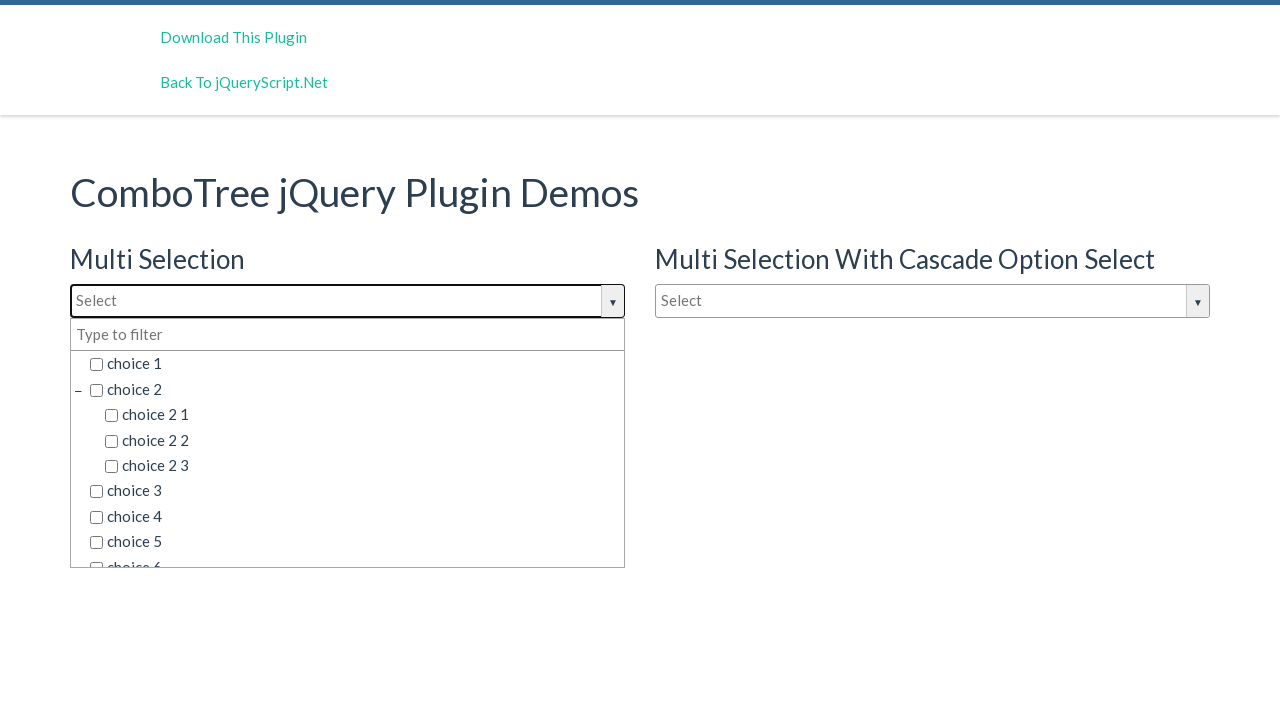

Selected 'choice 4' from the multi-selection dropdown options at (355, 517) on xpath=//h3[text()='Multi Selection']/following-sibling::div//span[contains(@clas
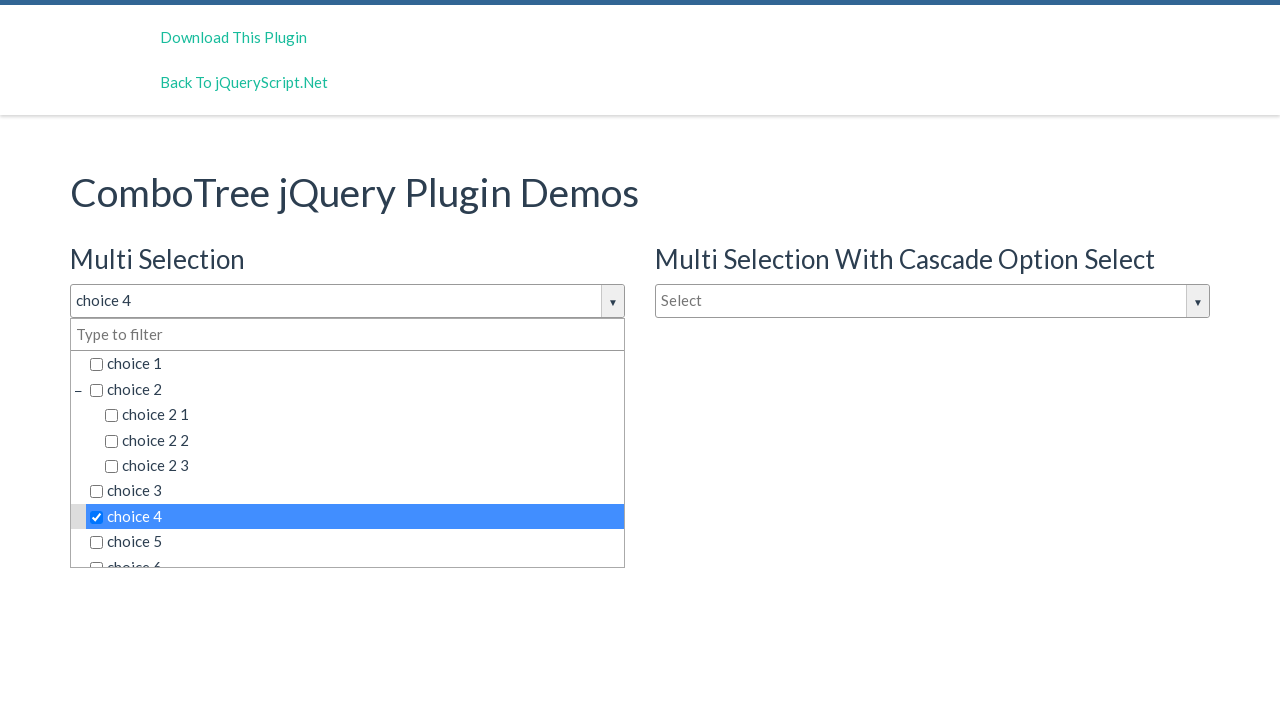

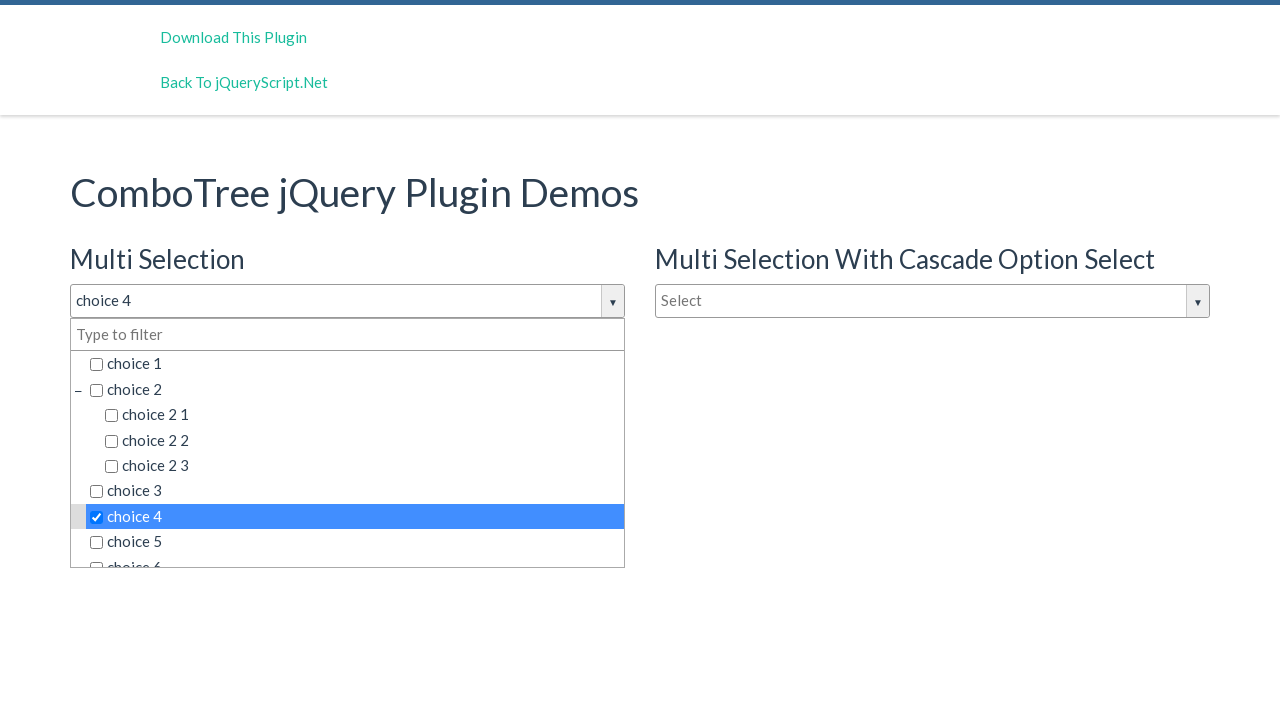